Tests switching between filter views and returning to show all items.

Starting URL: https://demo.playwright.dev/todomvc

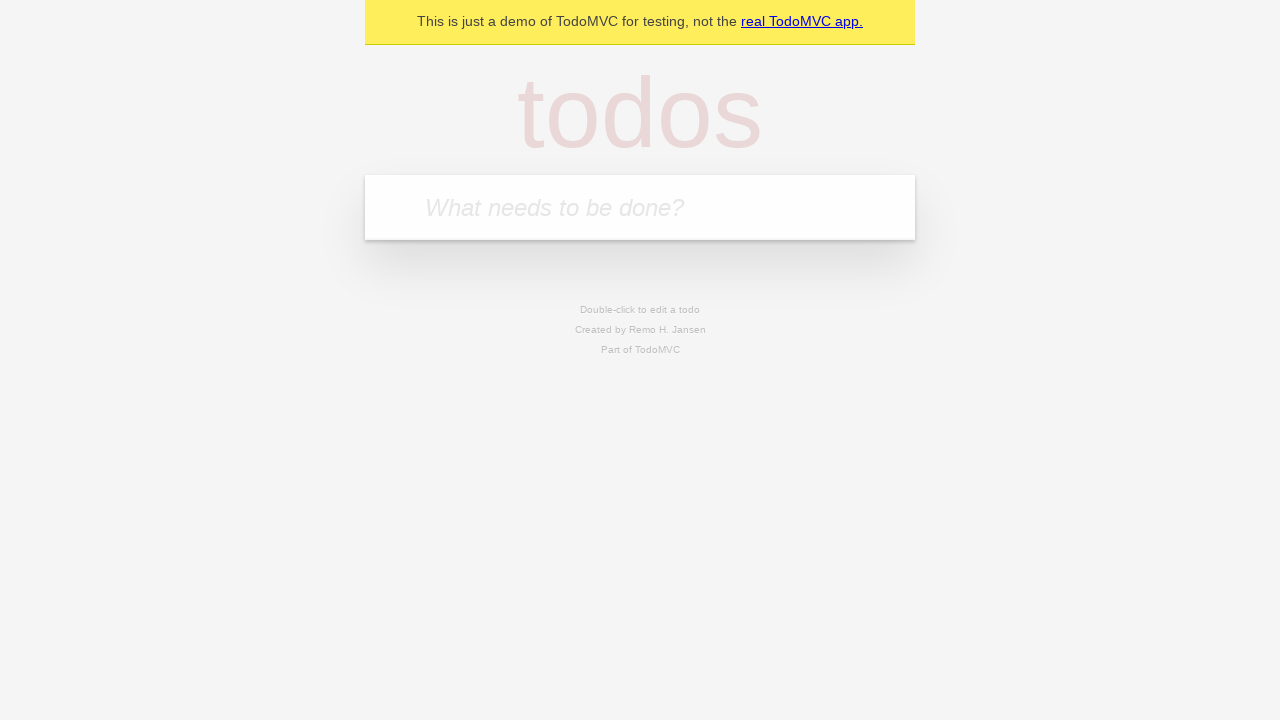

Filled todo input with 'buy some cheese' on internal:attr=[placeholder="What needs to be done?"i]
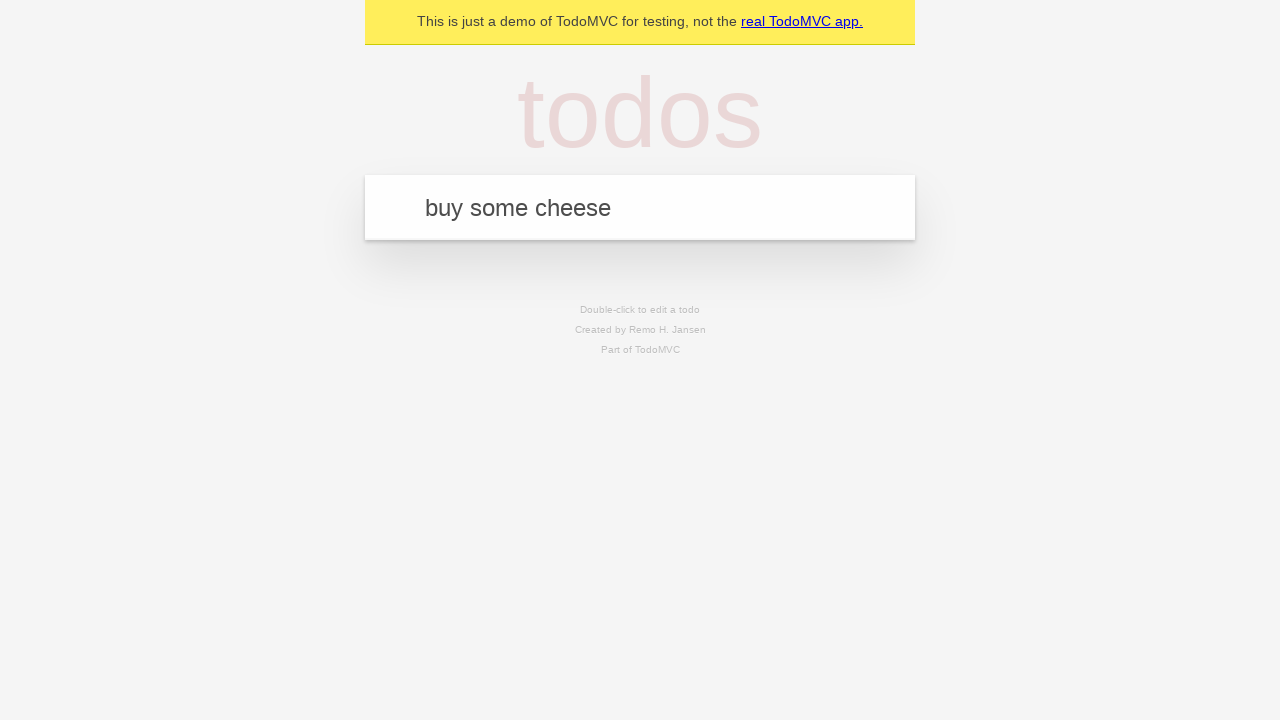

Pressed Enter to add first todo item on internal:attr=[placeholder="What needs to be done?"i]
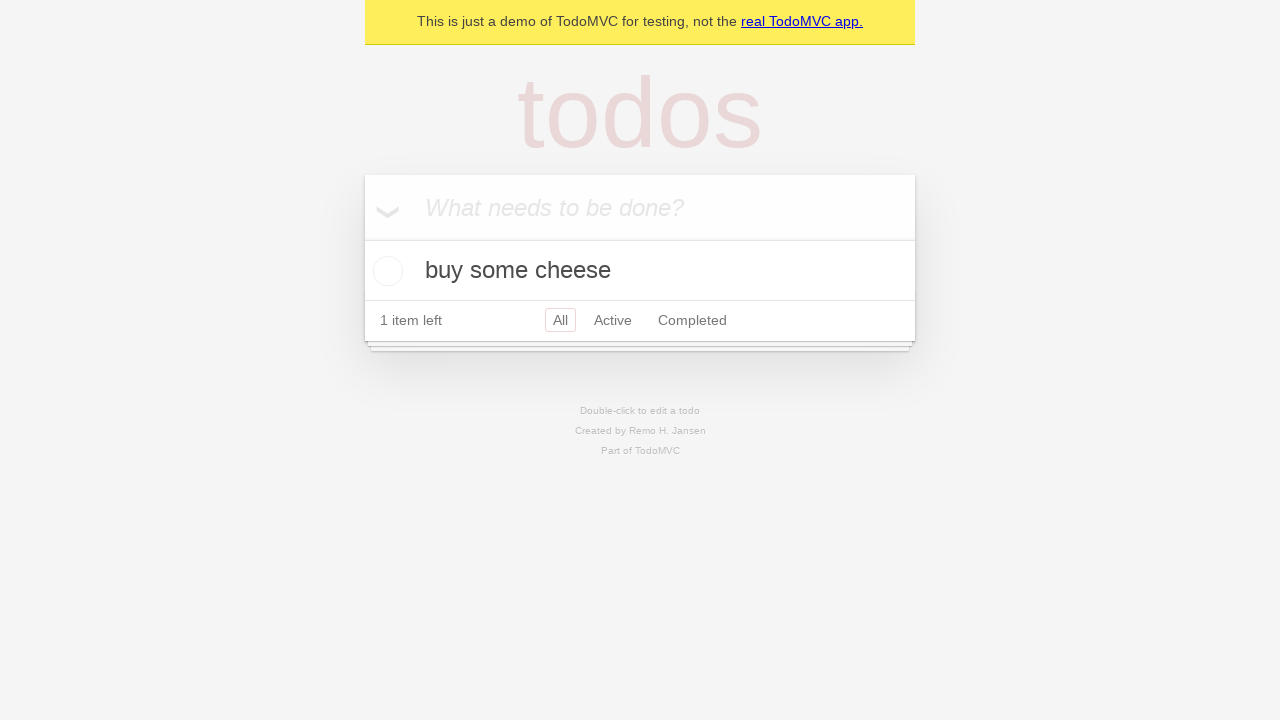

Filled todo input with 'feed the cat' on internal:attr=[placeholder="What needs to be done?"i]
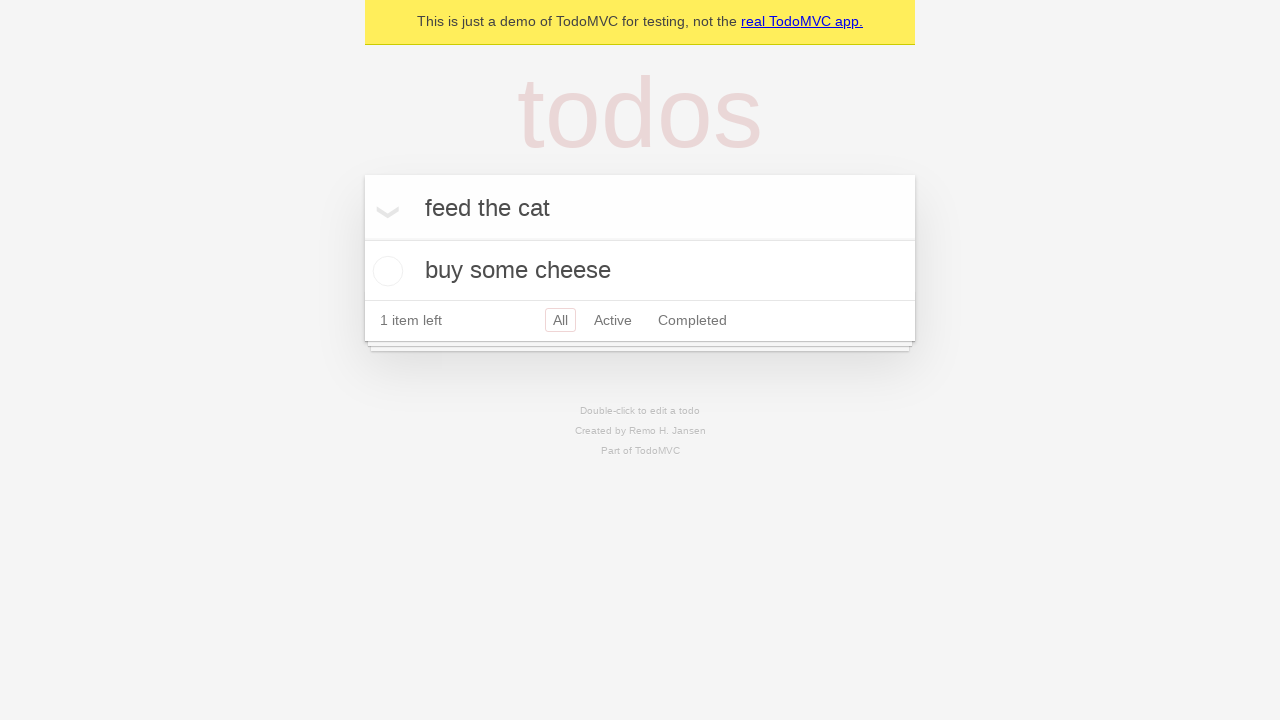

Pressed Enter to add second todo item on internal:attr=[placeholder="What needs to be done?"i]
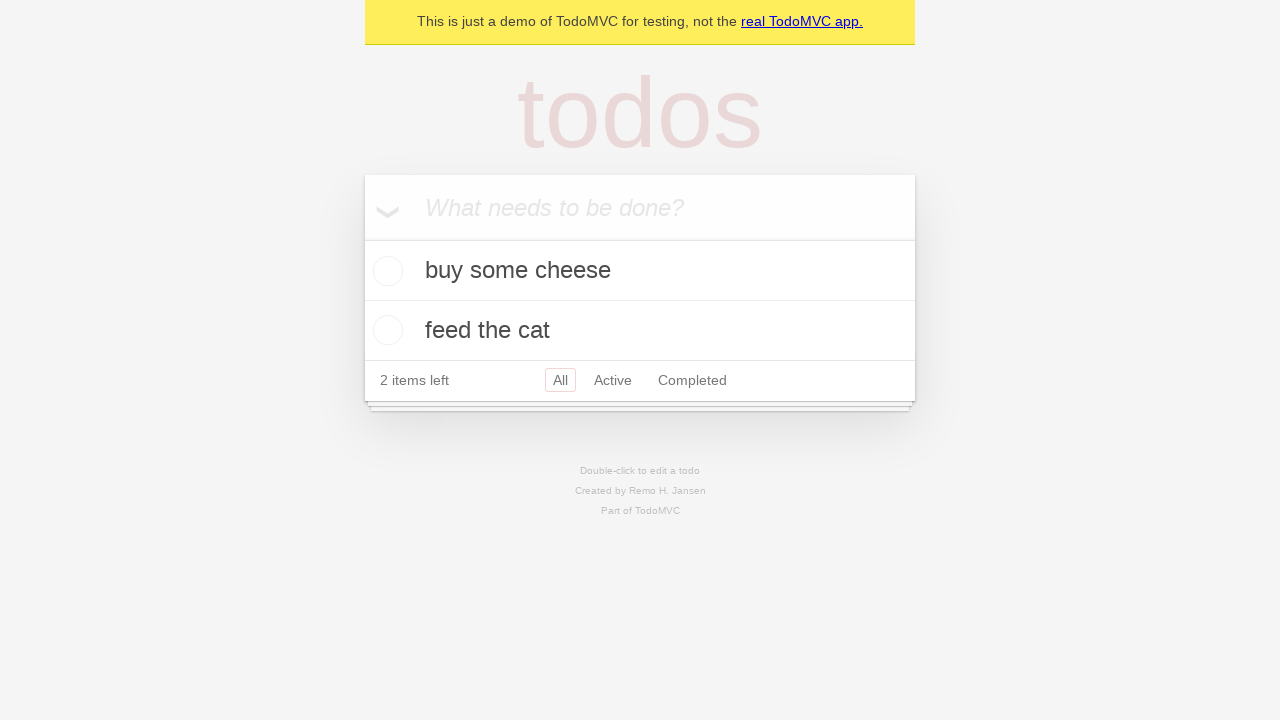

Filled todo input with 'book a doctors appointment' on internal:attr=[placeholder="What needs to be done?"i]
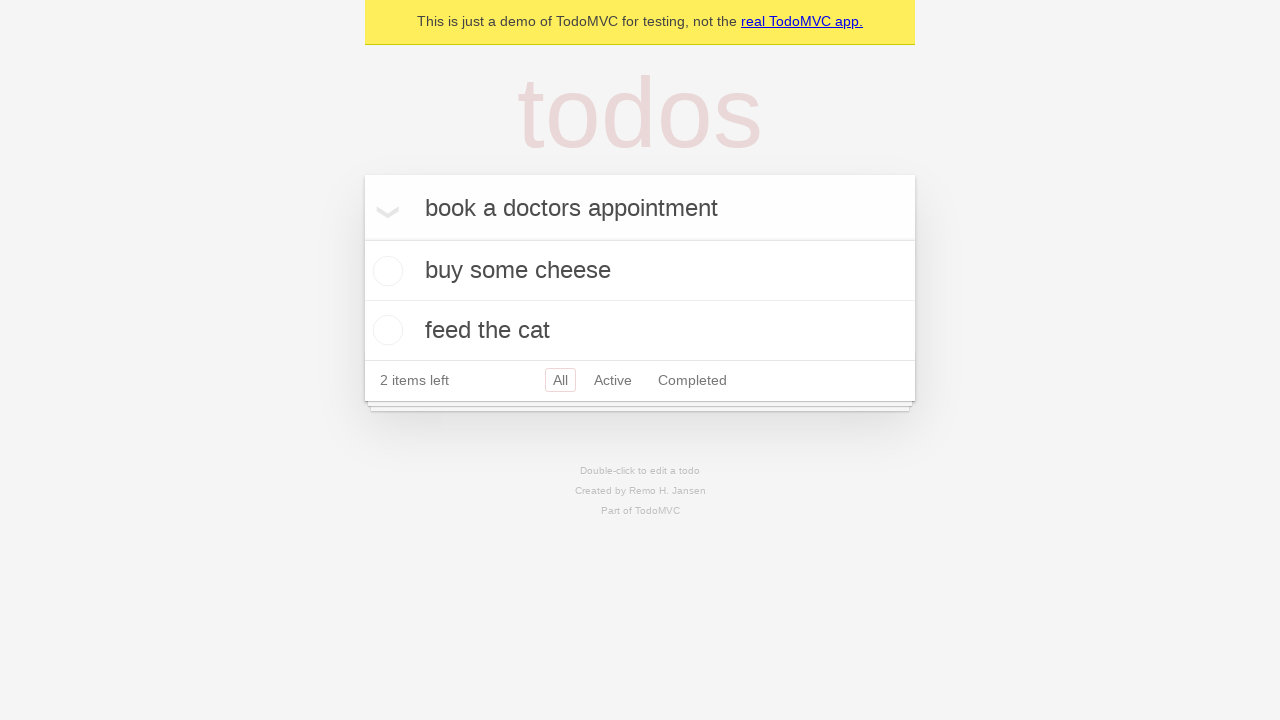

Pressed Enter to add third todo item on internal:attr=[placeholder="What needs to be done?"i]
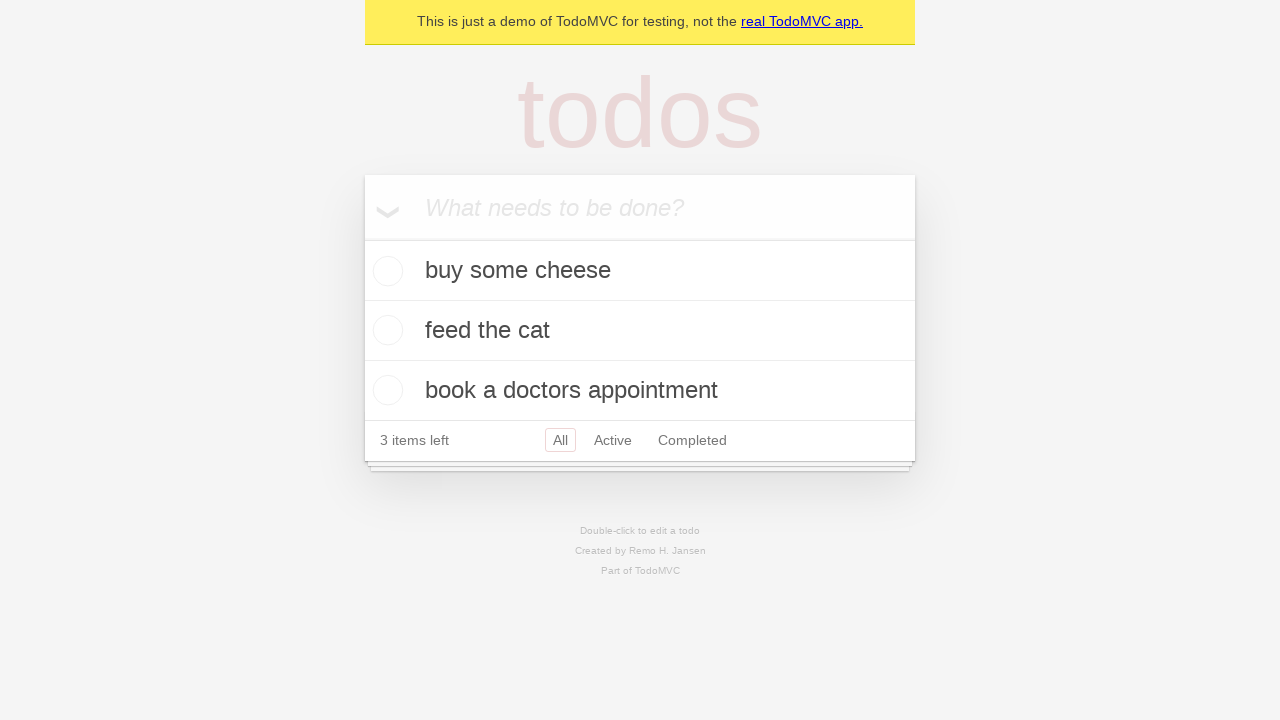

Waited for all 3 todo items to appear
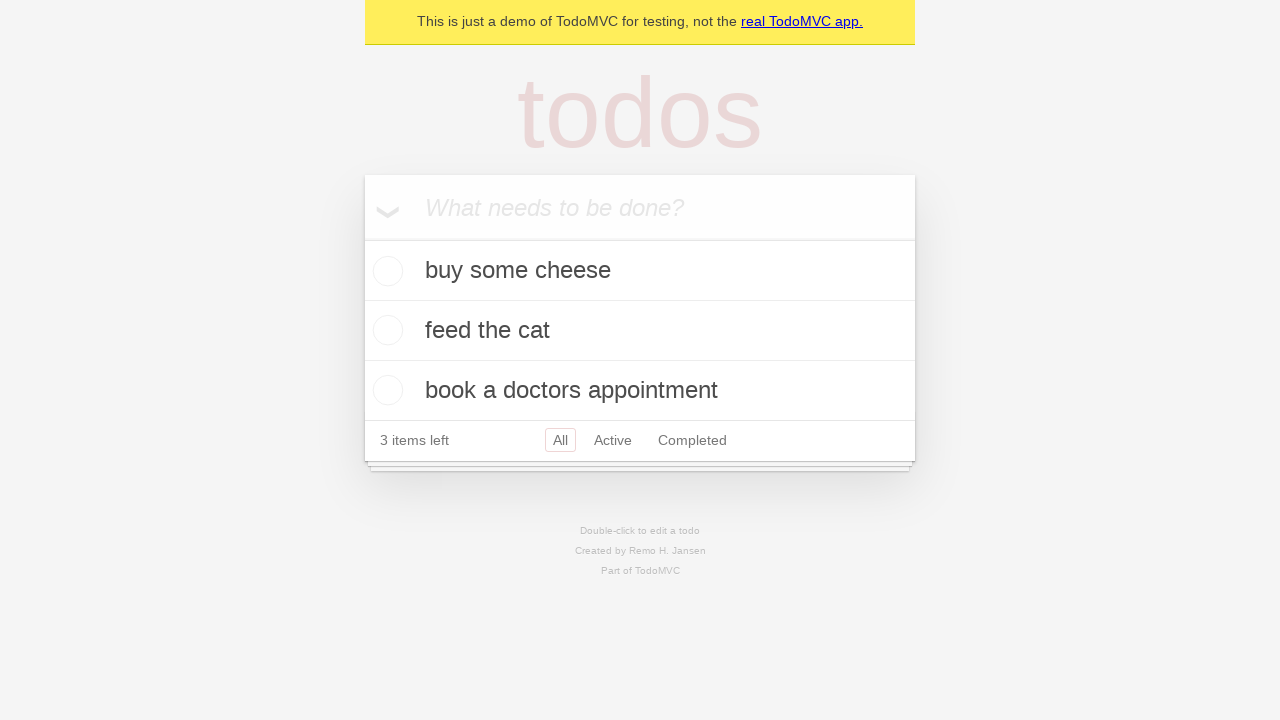

Checked the second todo item checkbox at (385, 330) on internal:testid=[data-testid="todo-item"s] >> nth=1 >> internal:role=checkbox
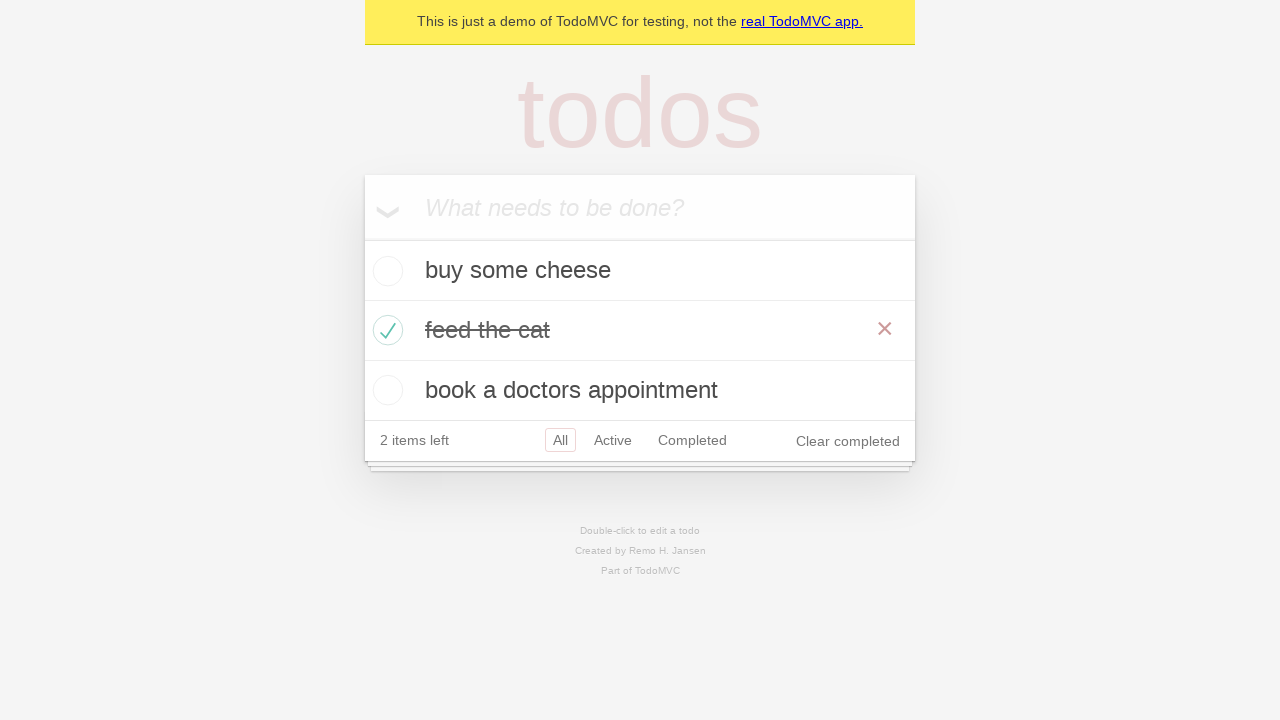

Clicked 'Active' filter to show only active items at (613, 440) on internal:role=link[name="Active"i]
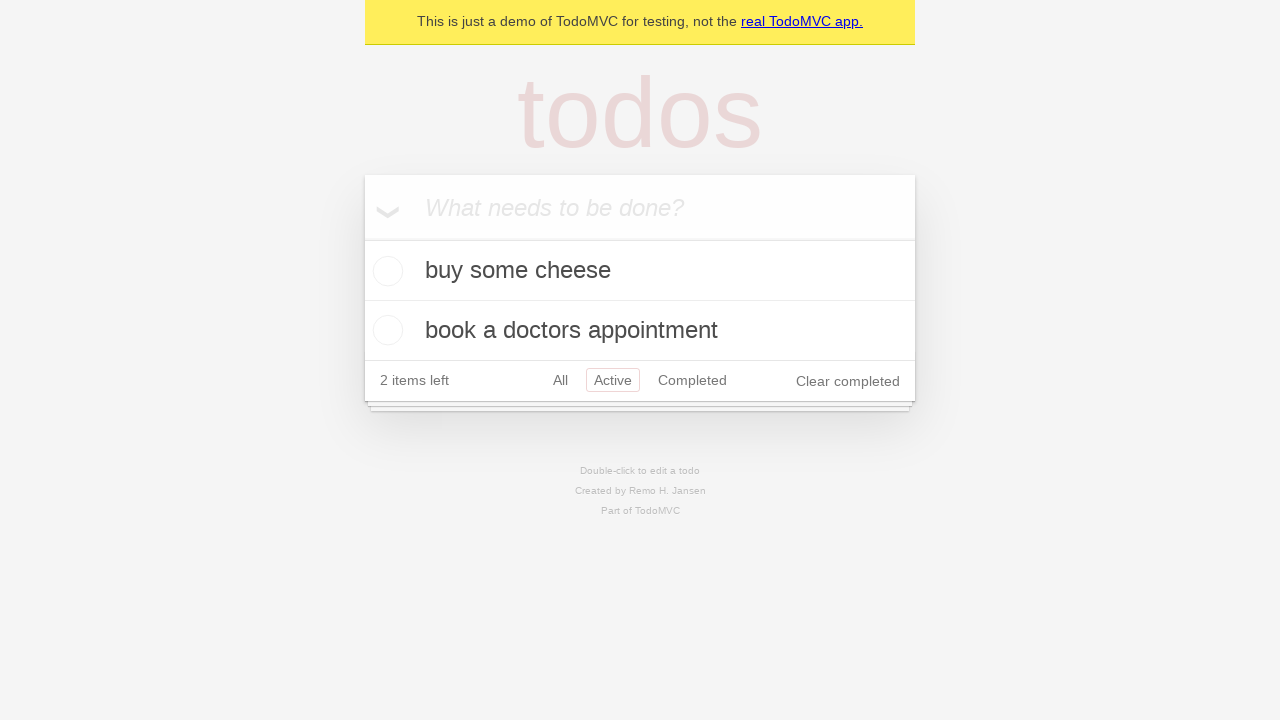

Clicked 'Completed' filter to show only completed items at (692, 380) on internal:role=link[name="Completed"i]
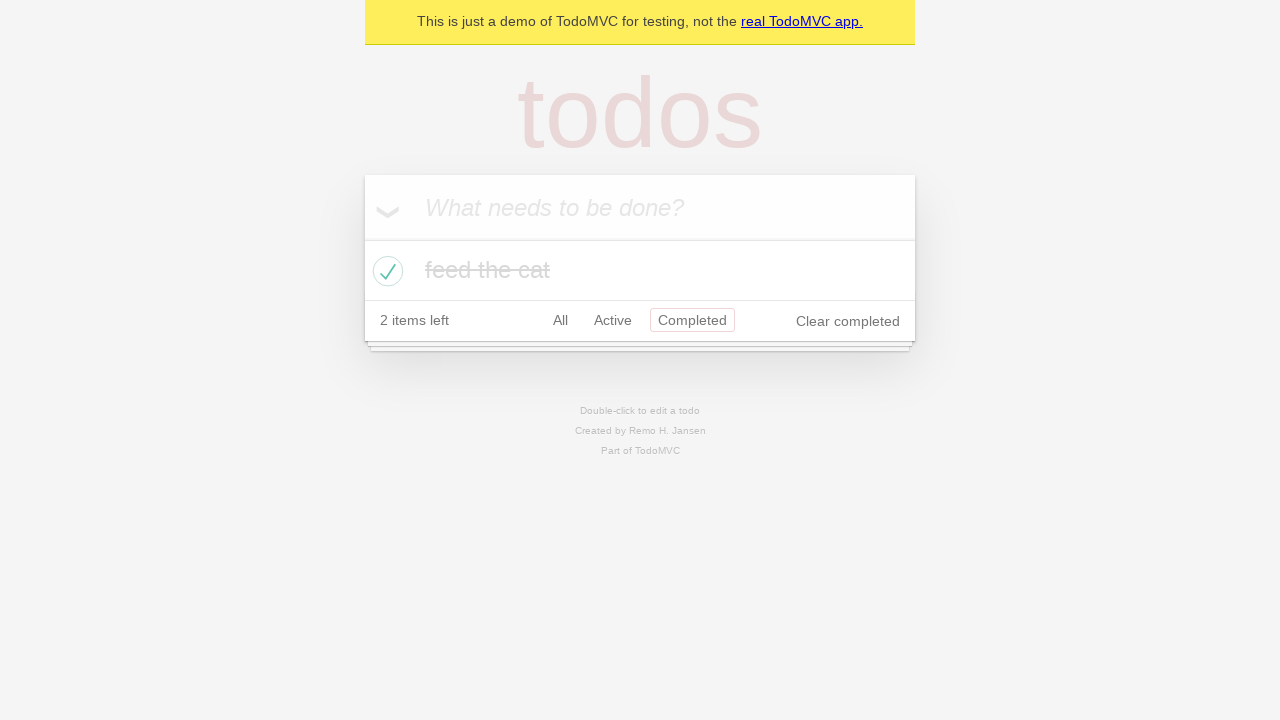

Clicked 'All' filter to return to showing all items at (560, 320) on internal:role=link[name="All"i]
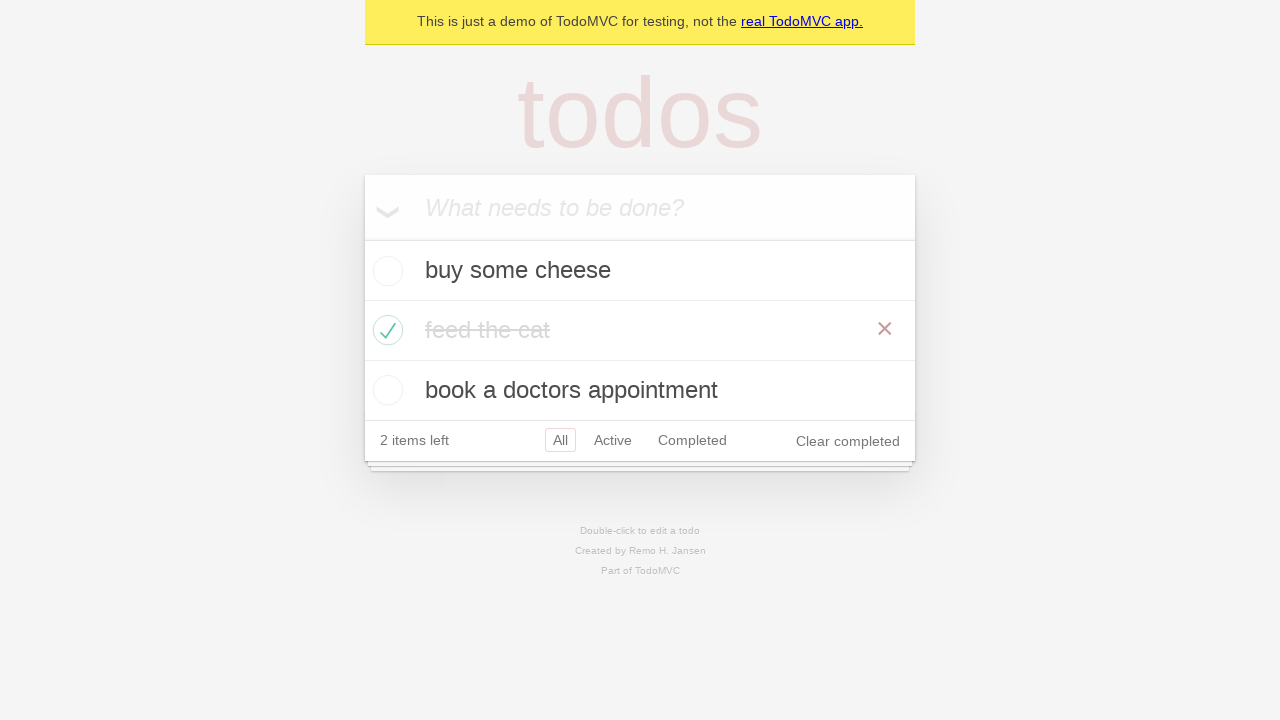

Verified that all 3 todo items are displayed
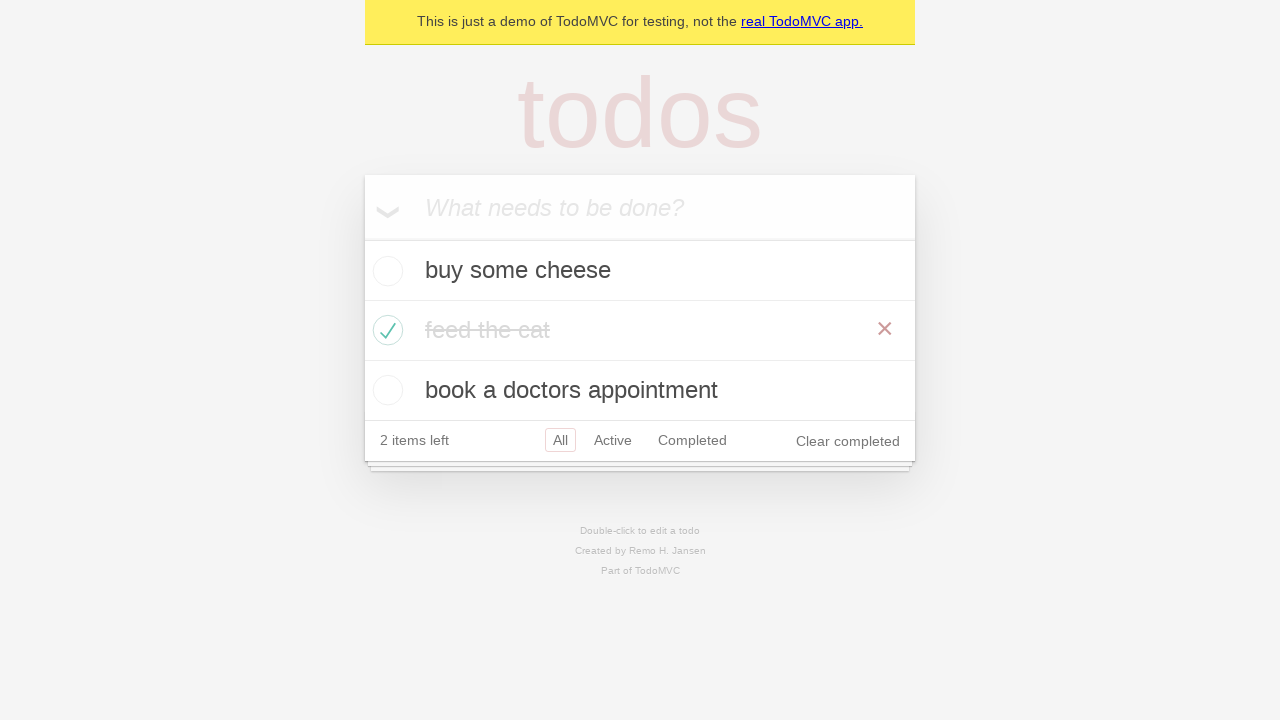

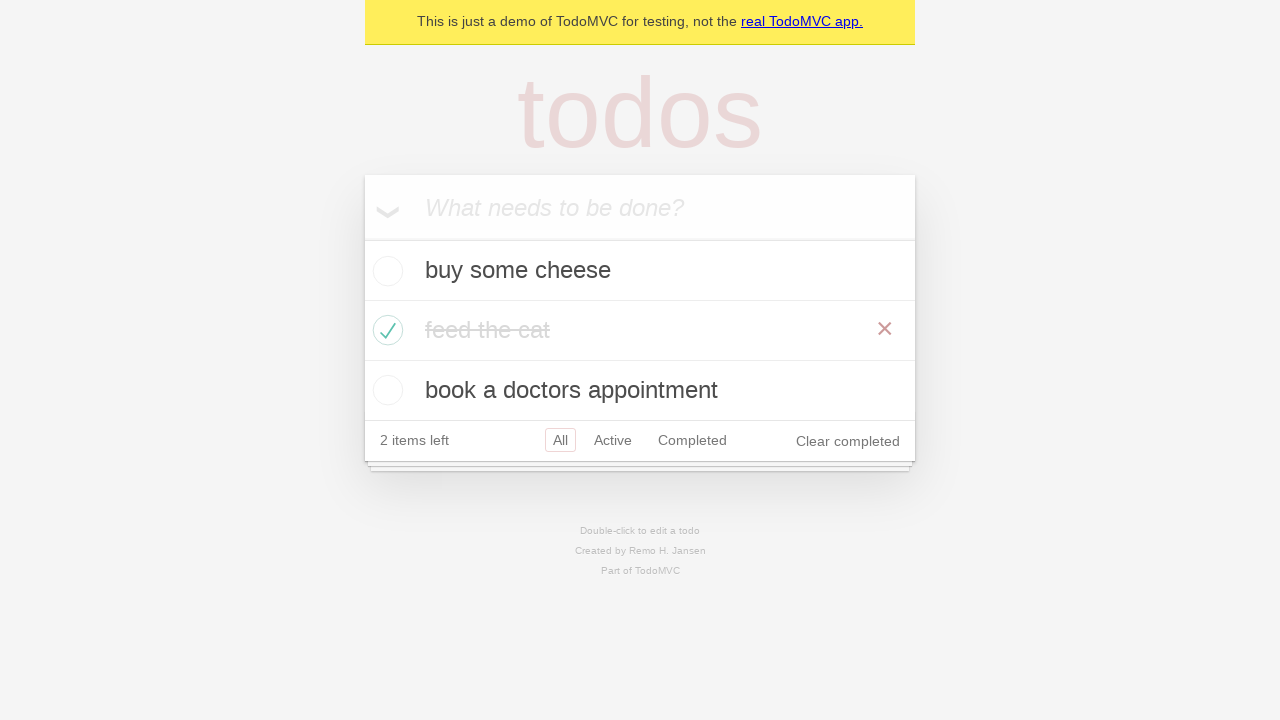